Tests python.org search feature by verifying the title contains "Python", searching for "pycon", and confirming results are displayed

Starting URL: http://www.python.org

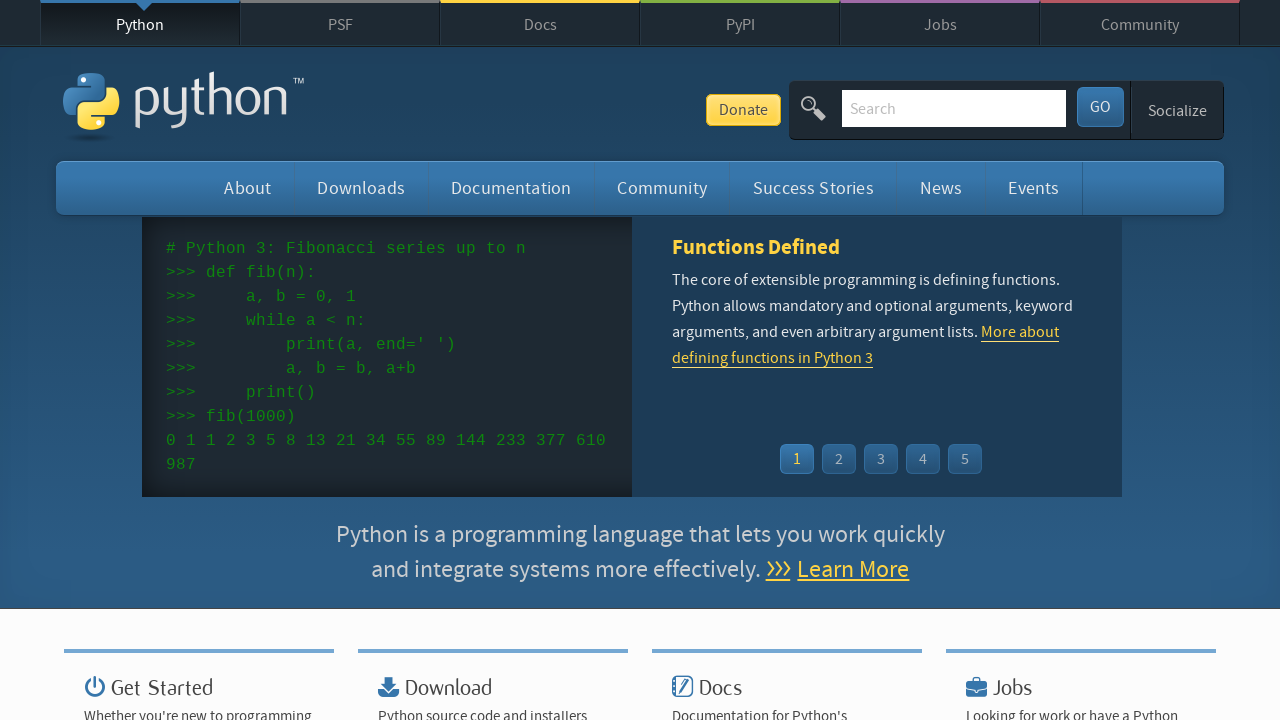

Verified that 'Python' is present in the page title
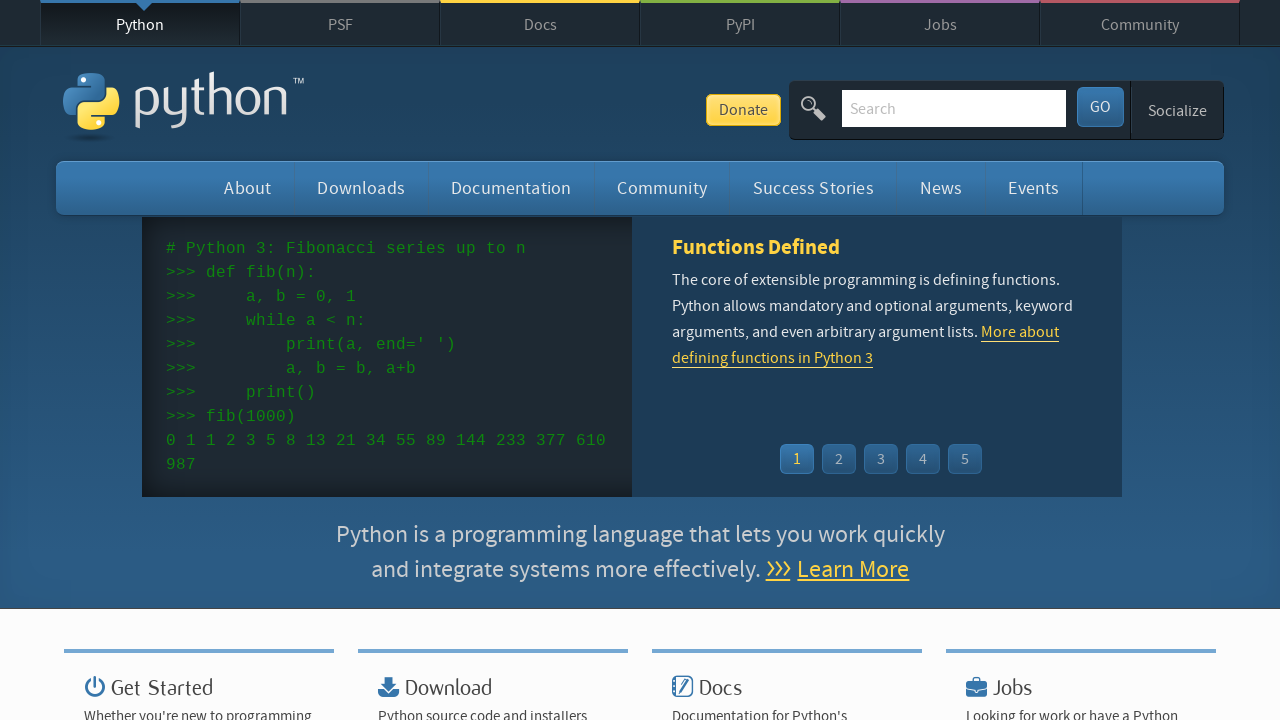

Filled search box with 'pycon' on input[name='q']
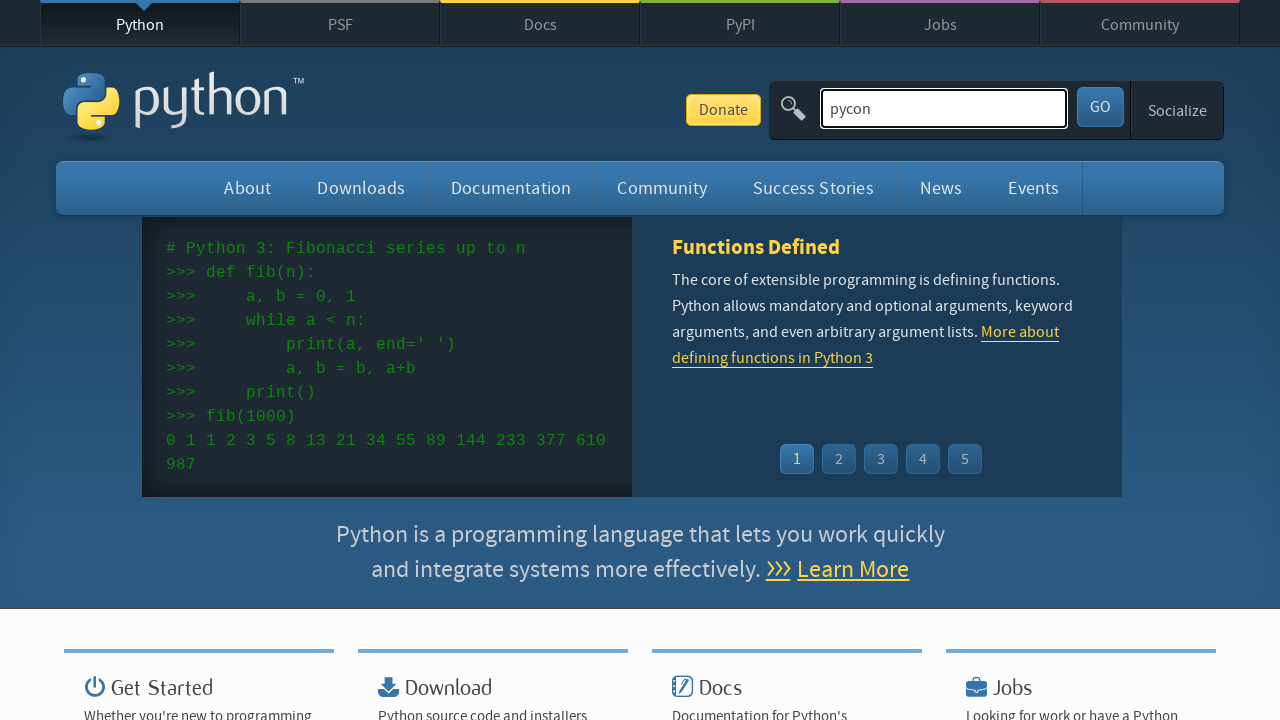

Clicked submit button to search for 'pycon' at (1100, 107) on button[type='submit']
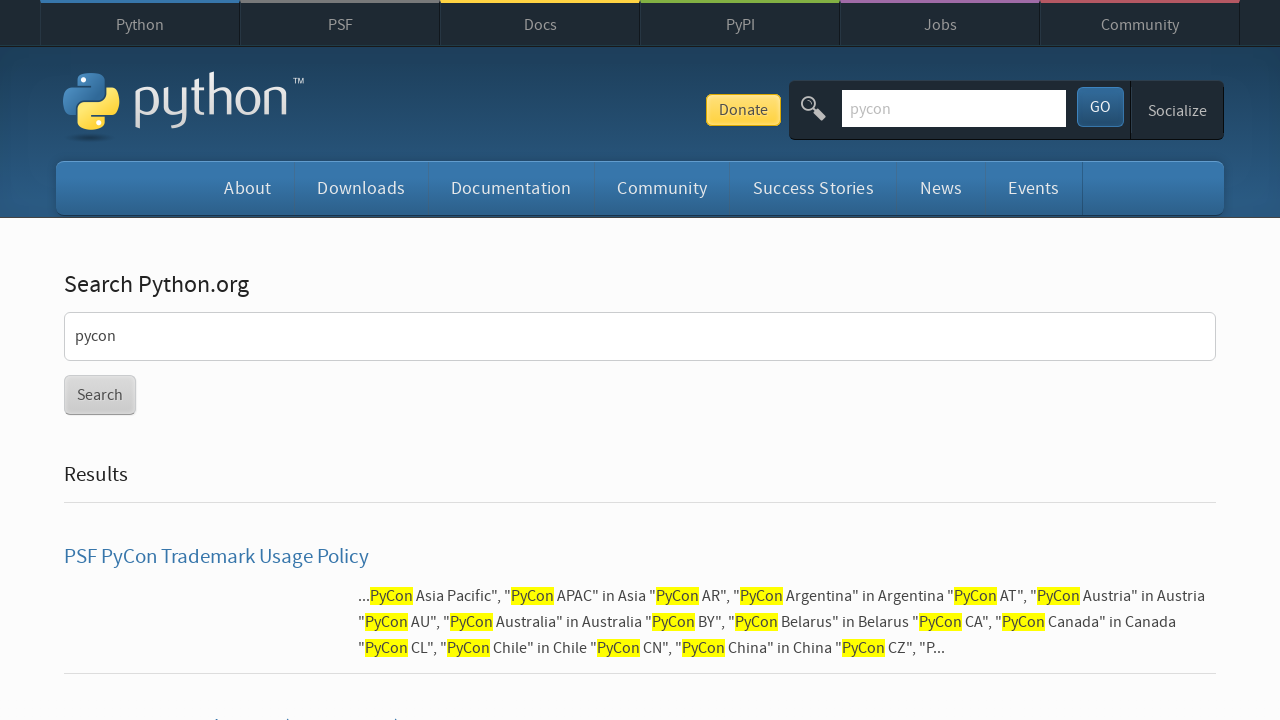

Search results loaded successfully
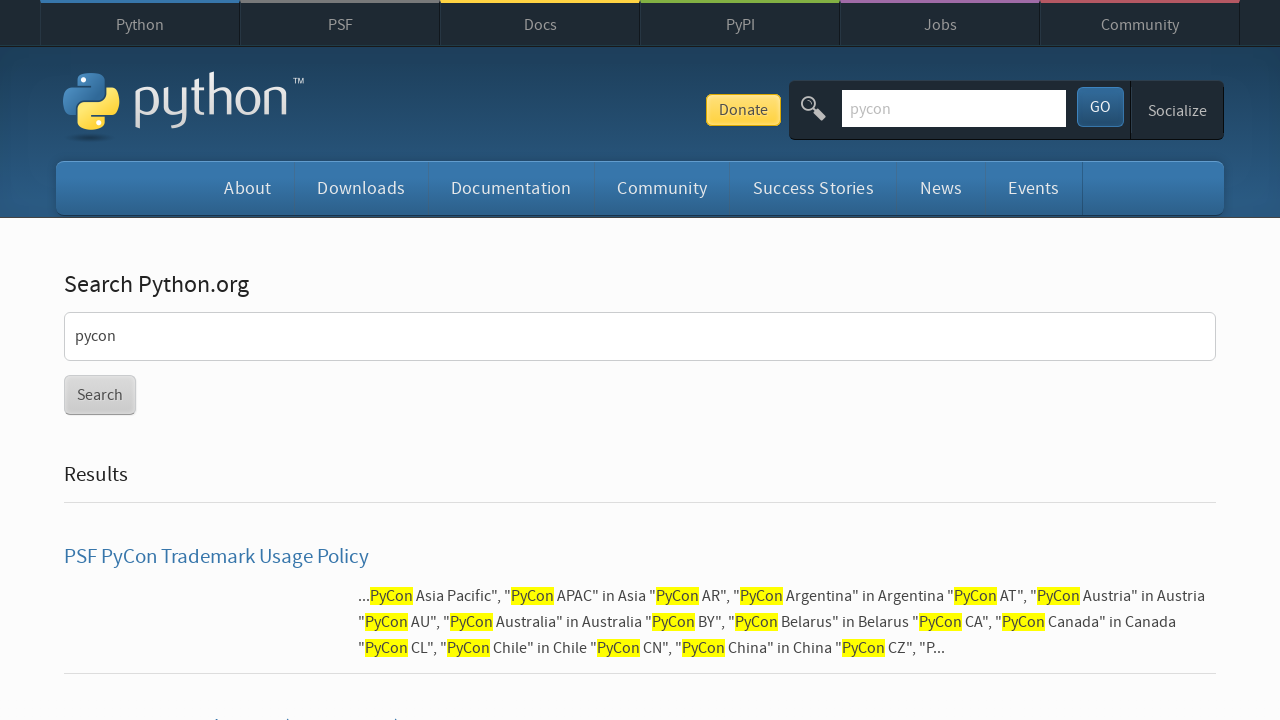

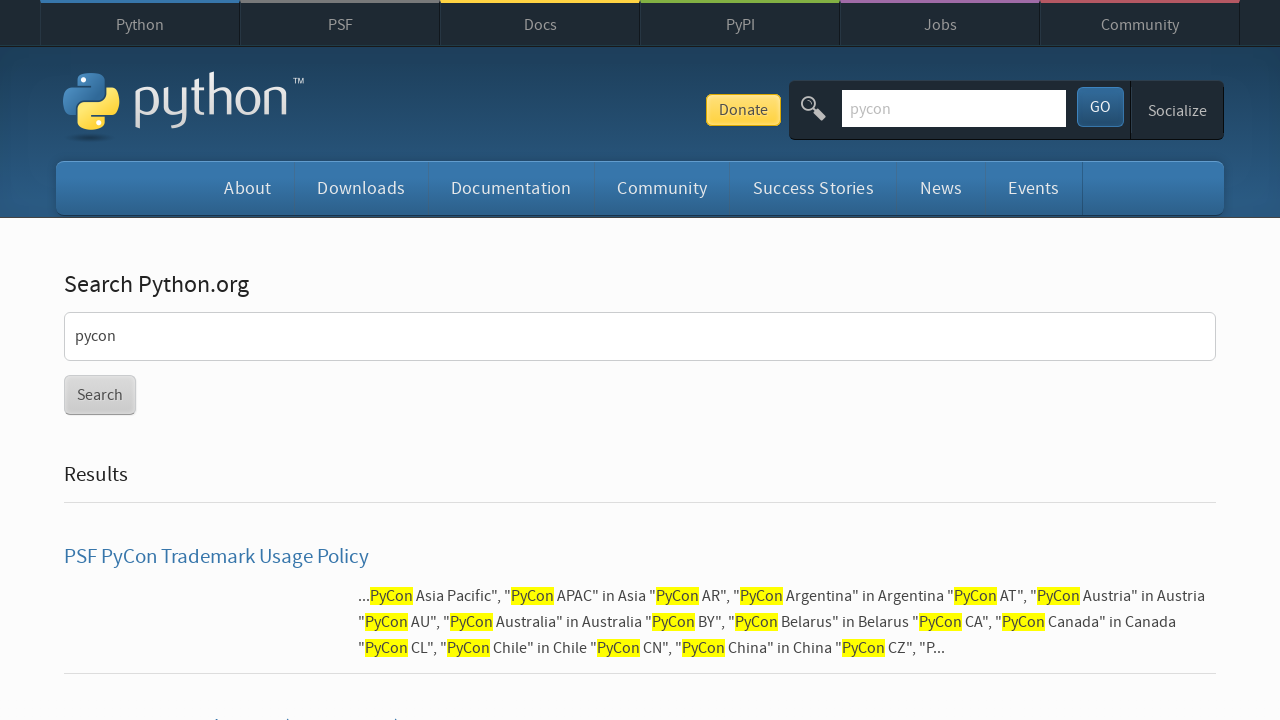